Searches for a park by name using the search functionality and navigates to the specific park page (Joffre Lakes Park).

Starting URL: https://bcparks.ca/

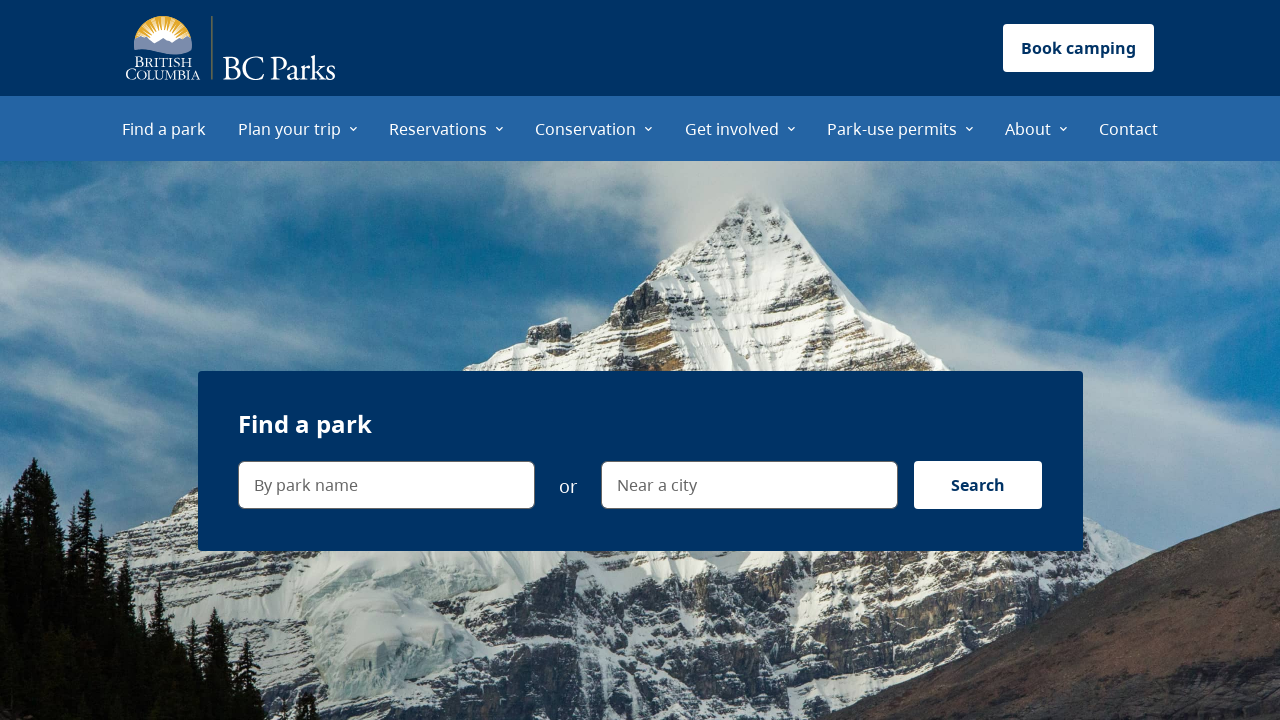

Waited for page to fully load (networkidle)
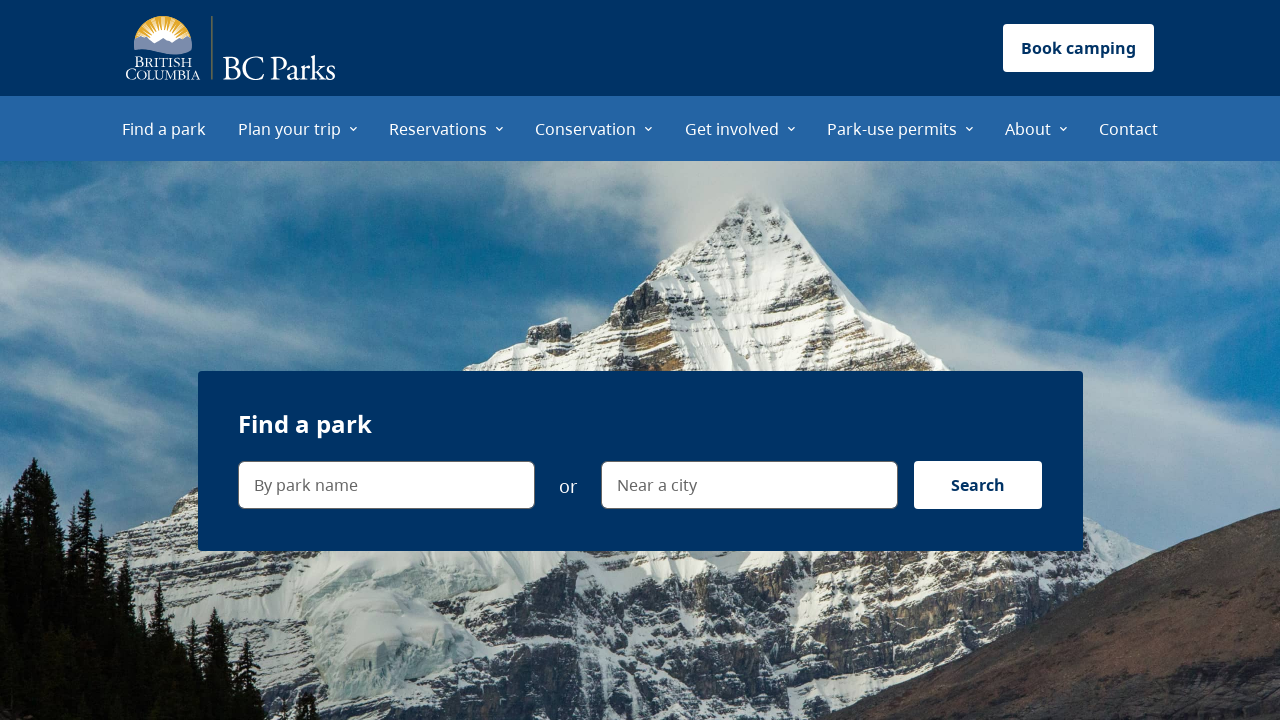

Clicked on the park name search field at (386, 485) on internal:label="By park name"i
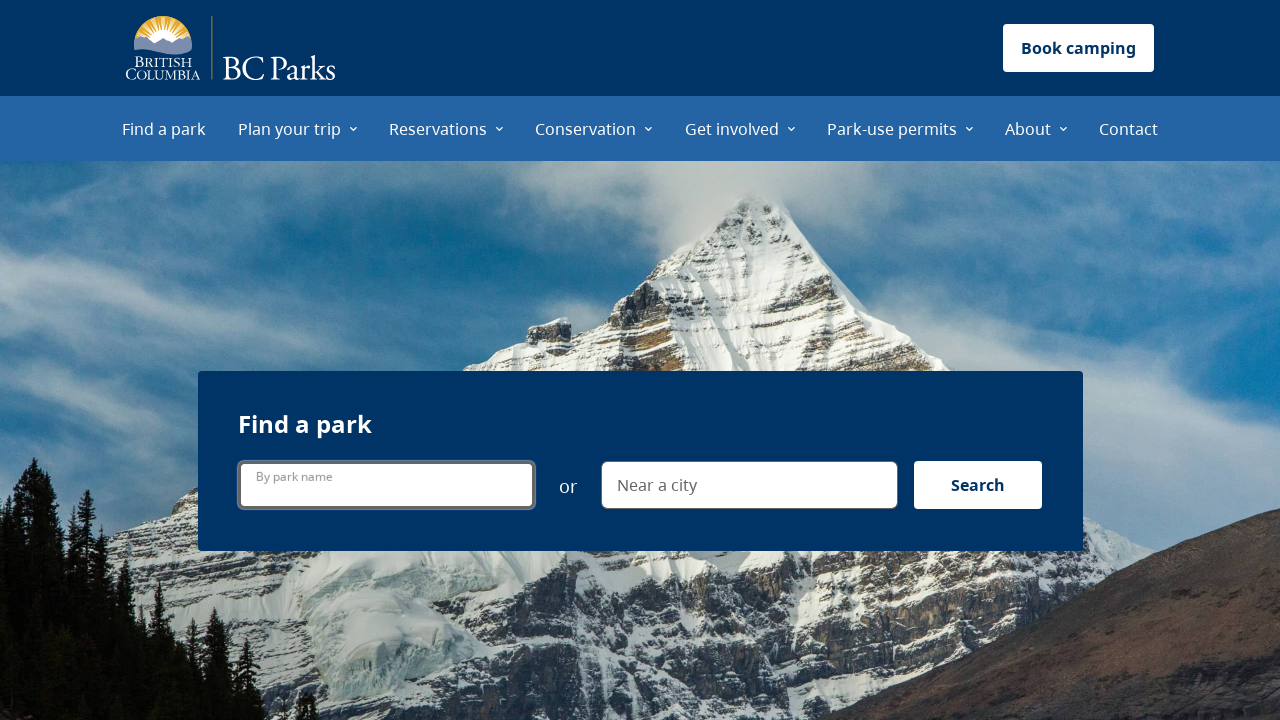

Filled search field with 'joffres' on internal:label="By park name"i
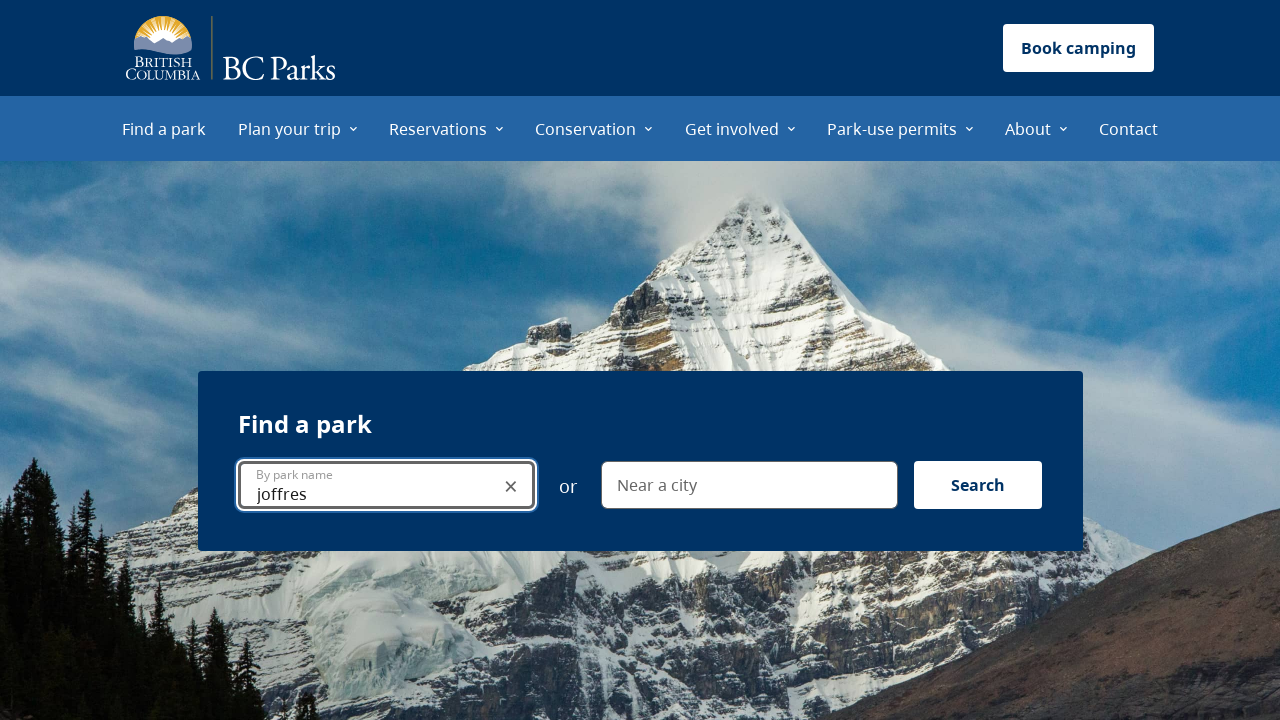

Clicked the search button at (978, 485) on internal:label="Search"i
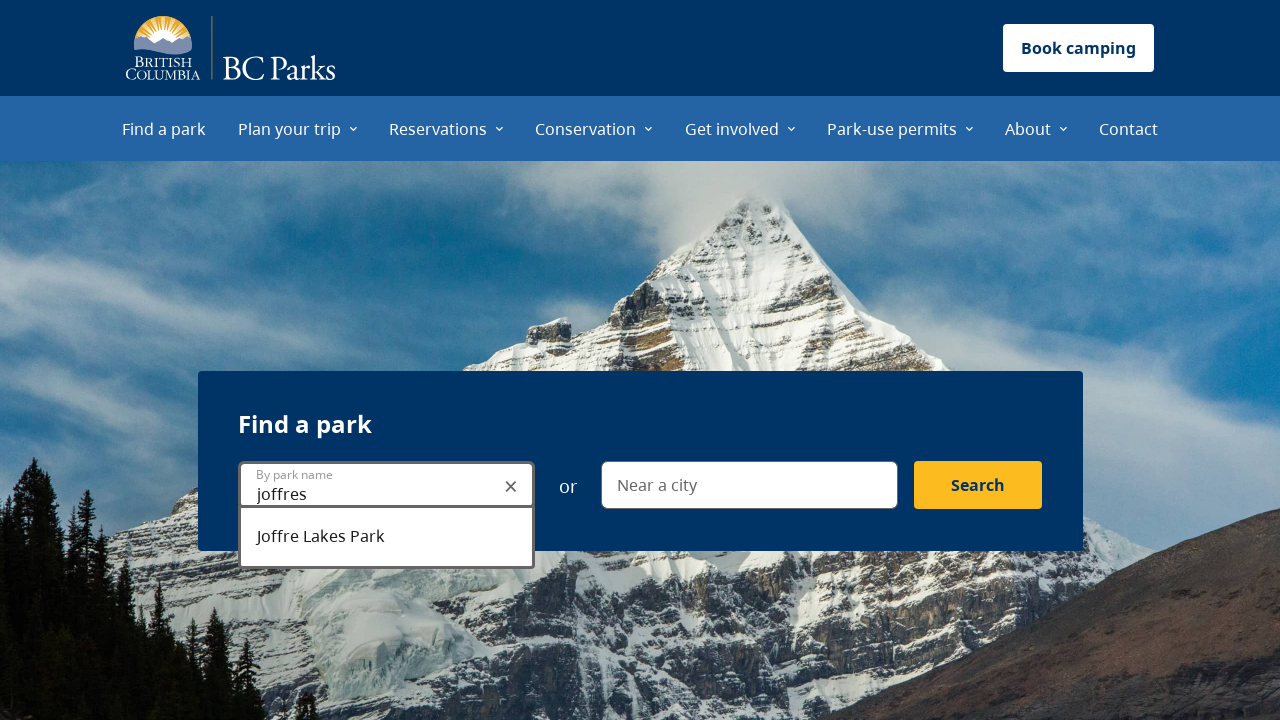

Clicked on the Joffre Lakes Park link from search results at (706, 365) on internal:role=link[name="Joffre Lakes Park"i]
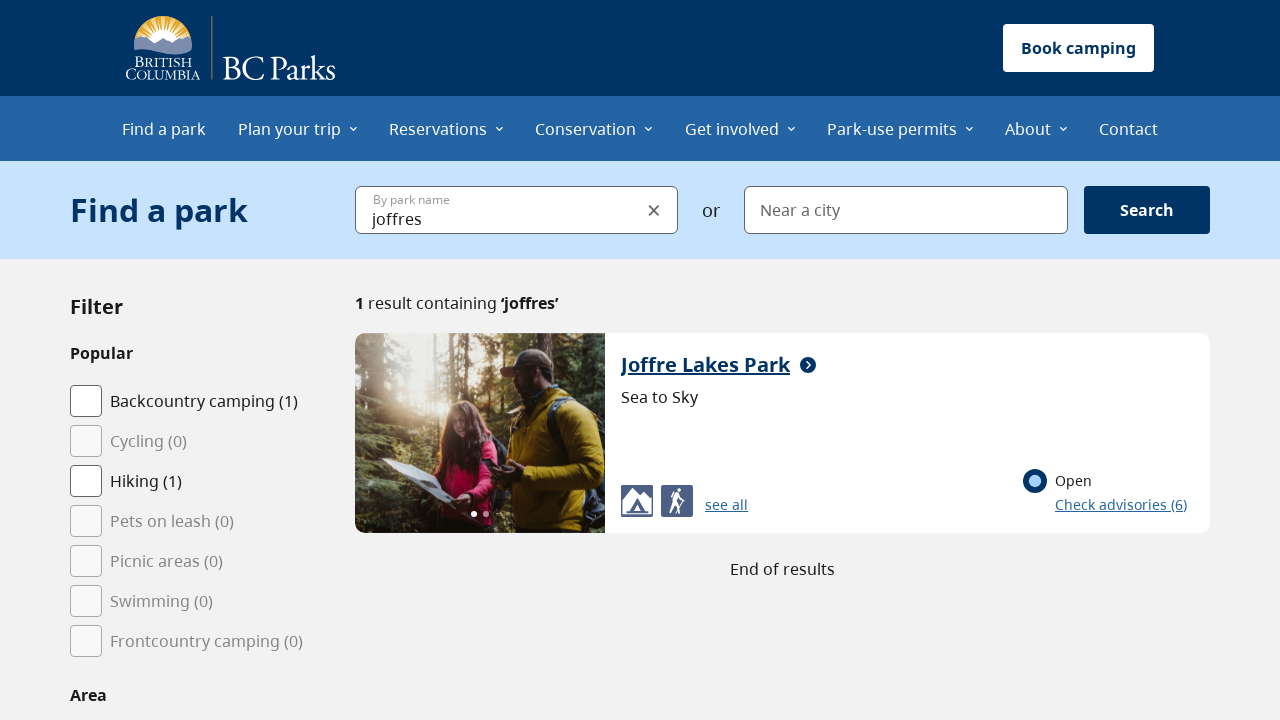

Successfully navigated to Joffre Lakes Park page
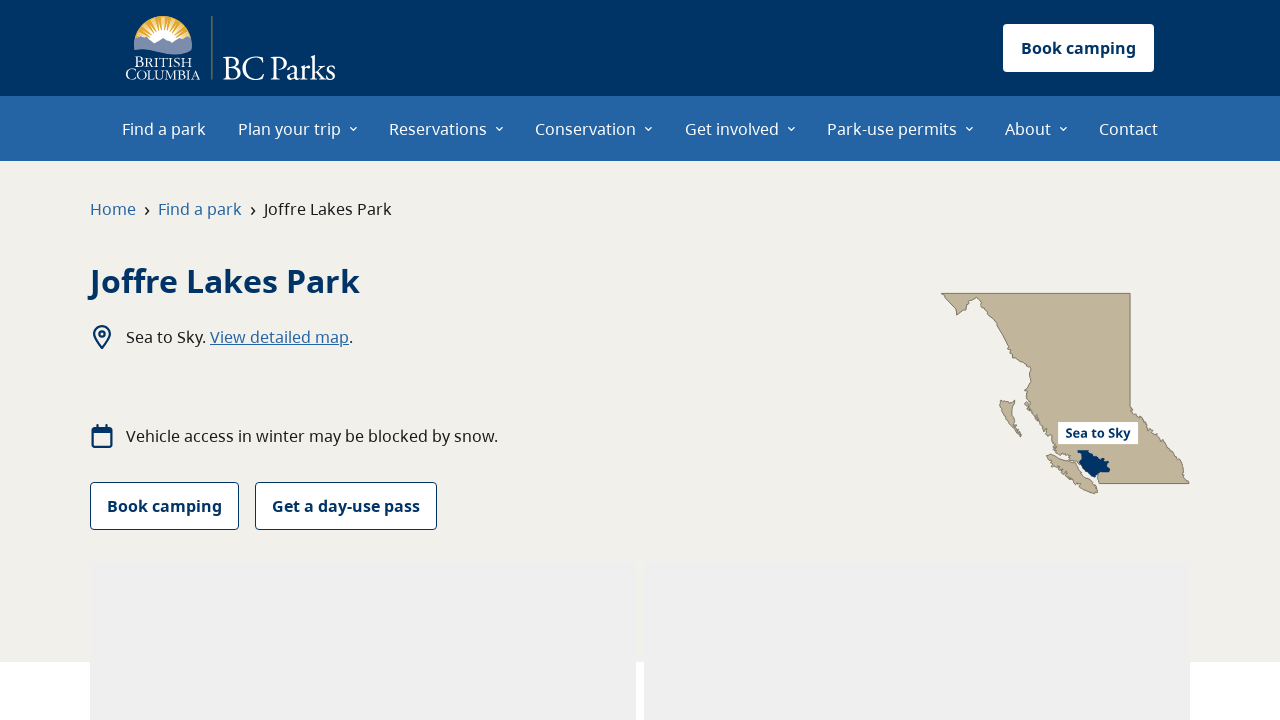

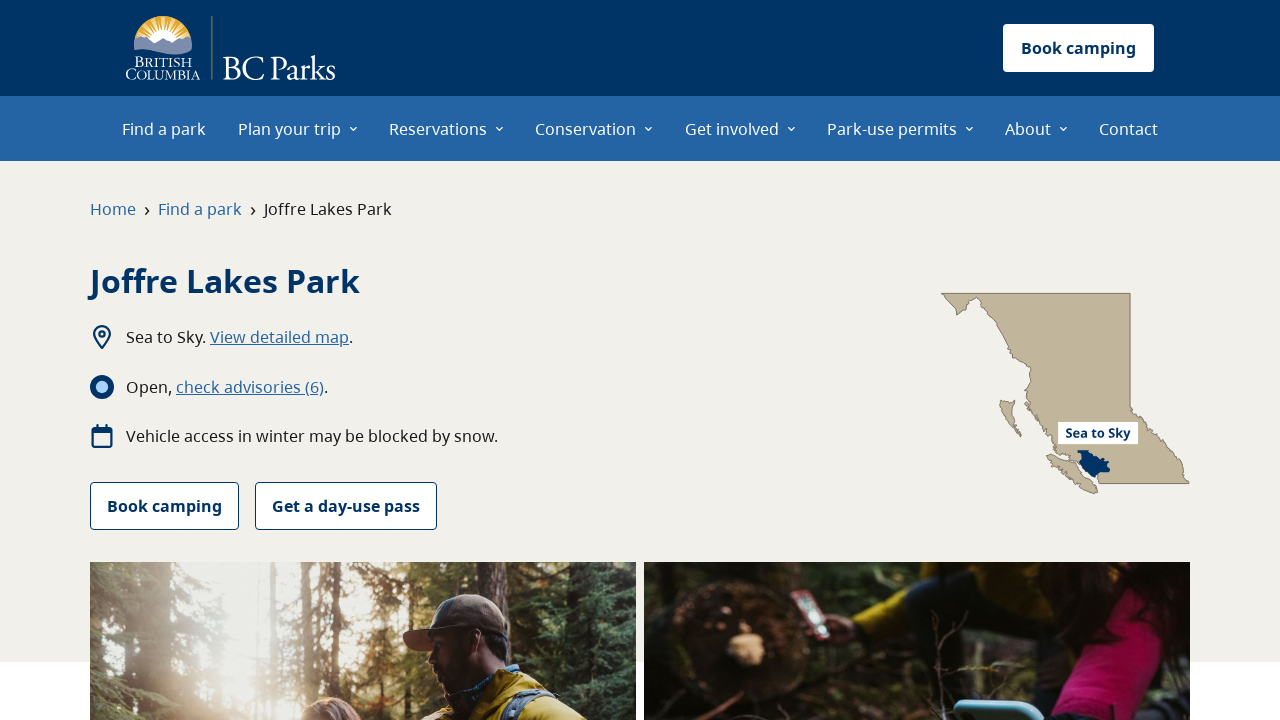